Tests that a locked out user receives the appropriate error message when trying to login

Starting URL: https://www.saucedemo.com

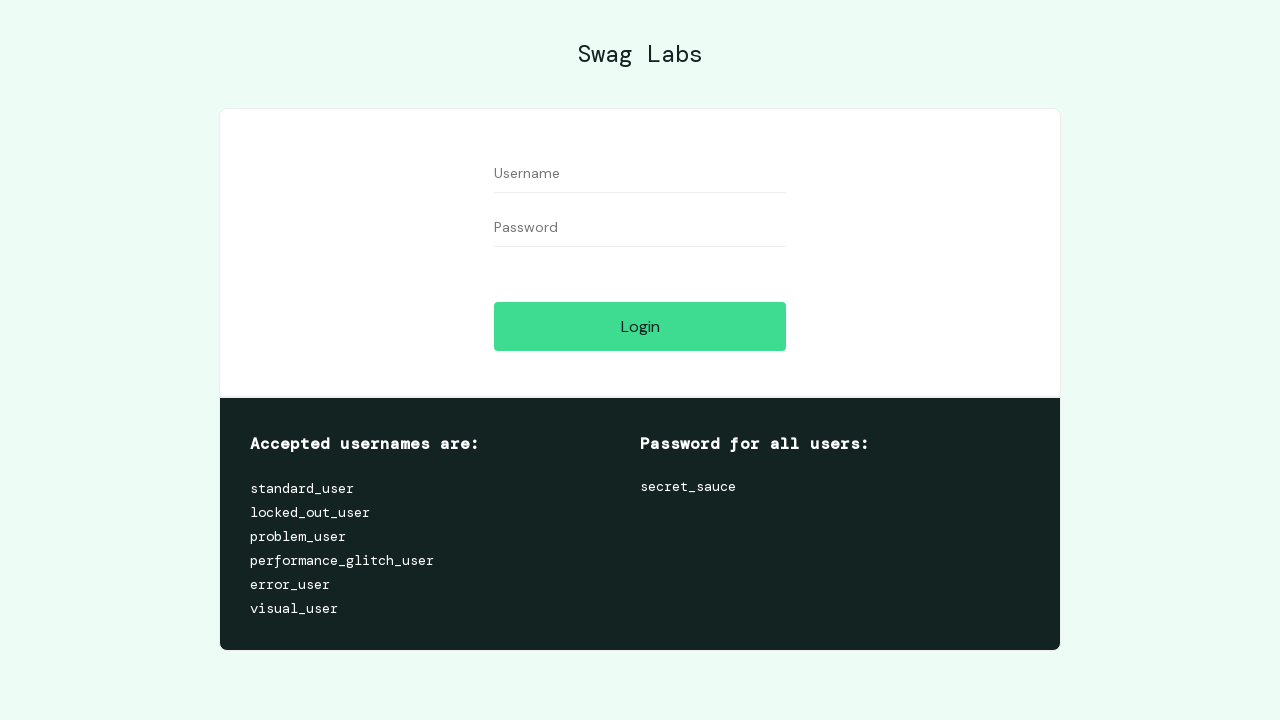

Username input field became visible
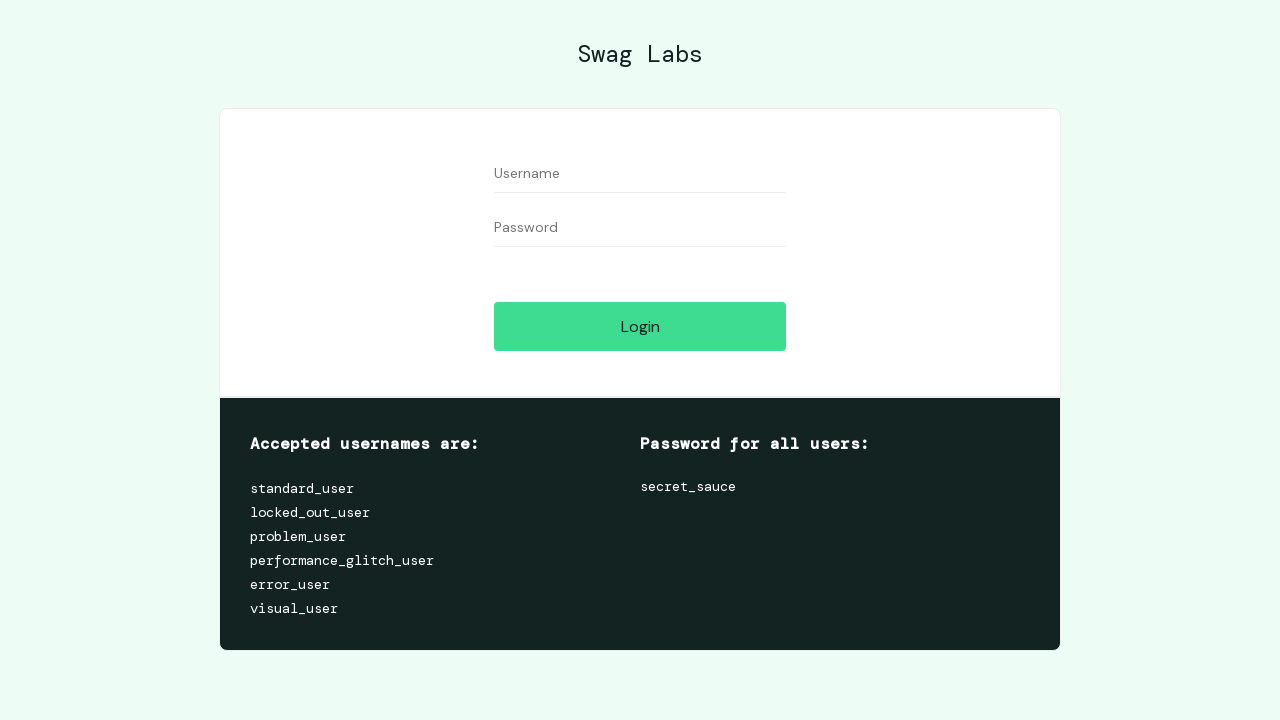

Filled username field with 'locked_out_user' on #user-name
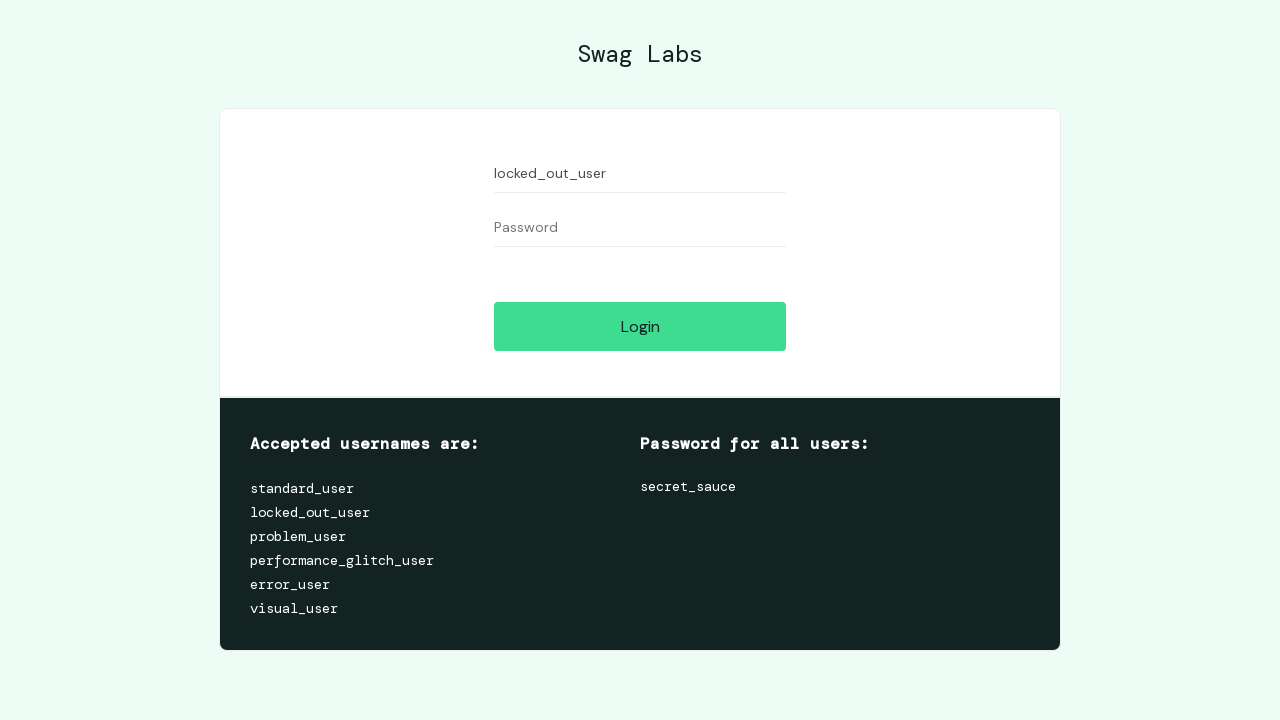

Filled password field with 'secret_sauce' on #password
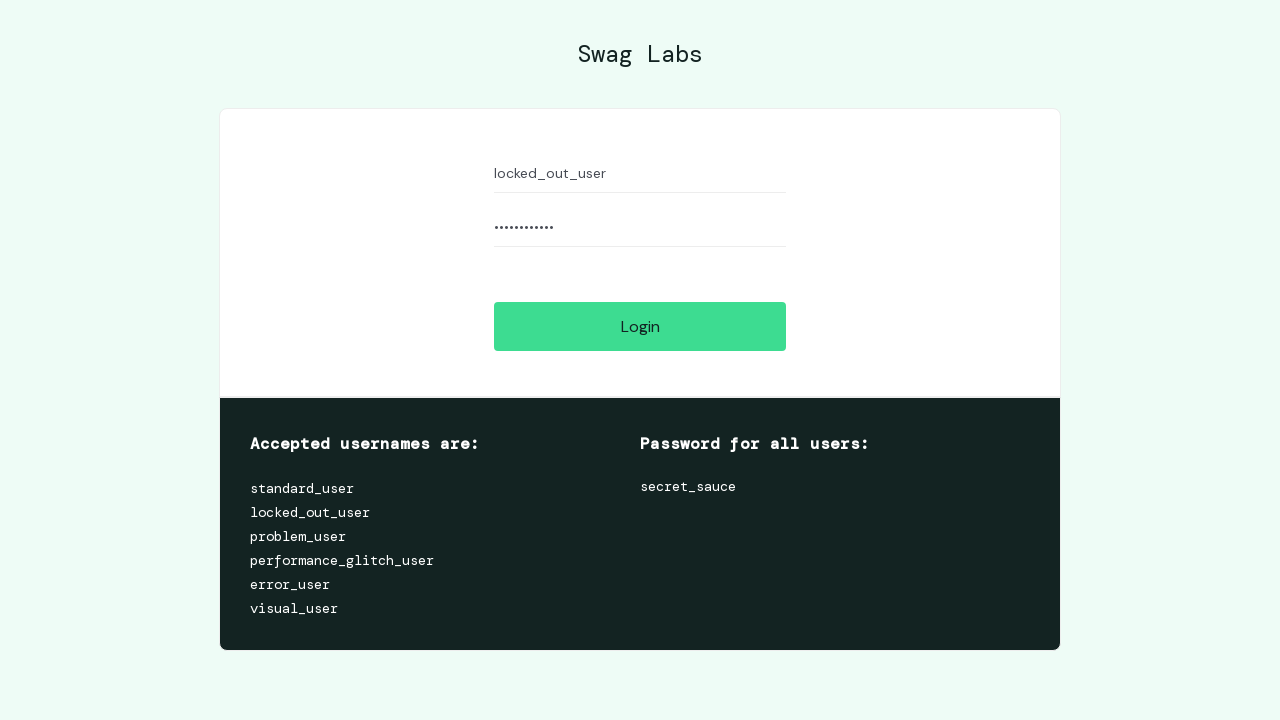

Clicked login button at (640, 326) on #login-button
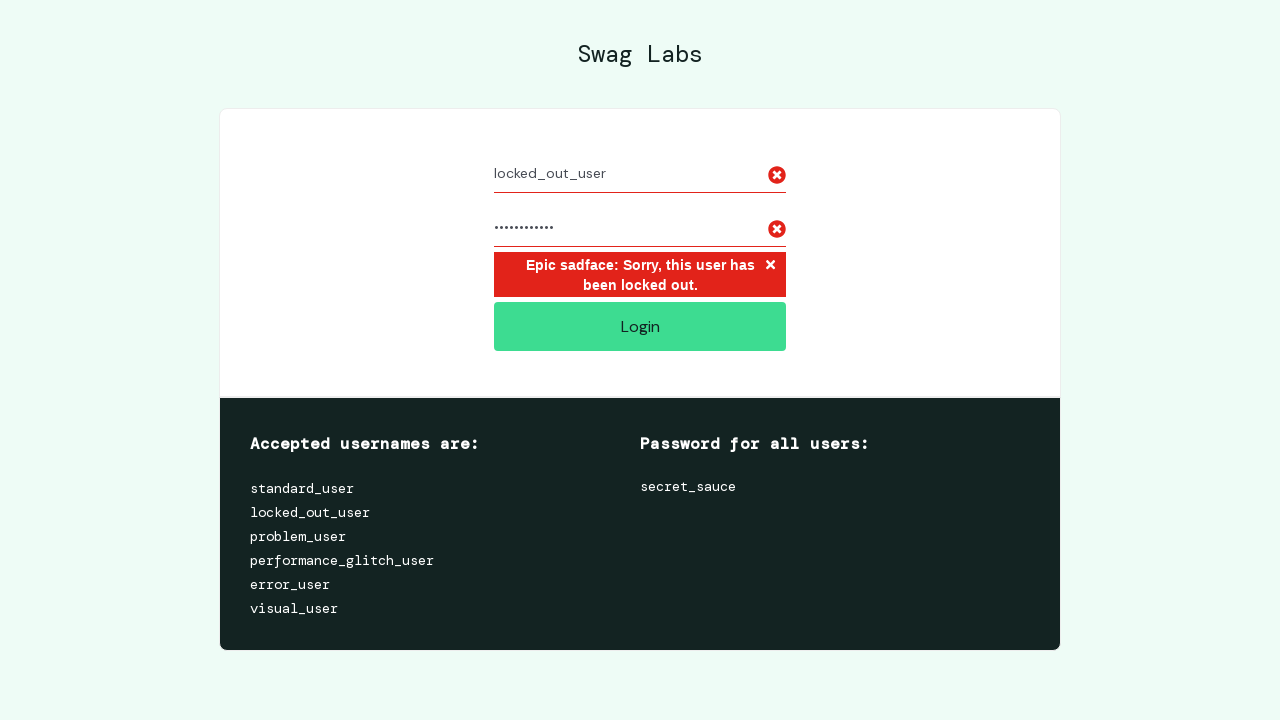

Error message element became visible
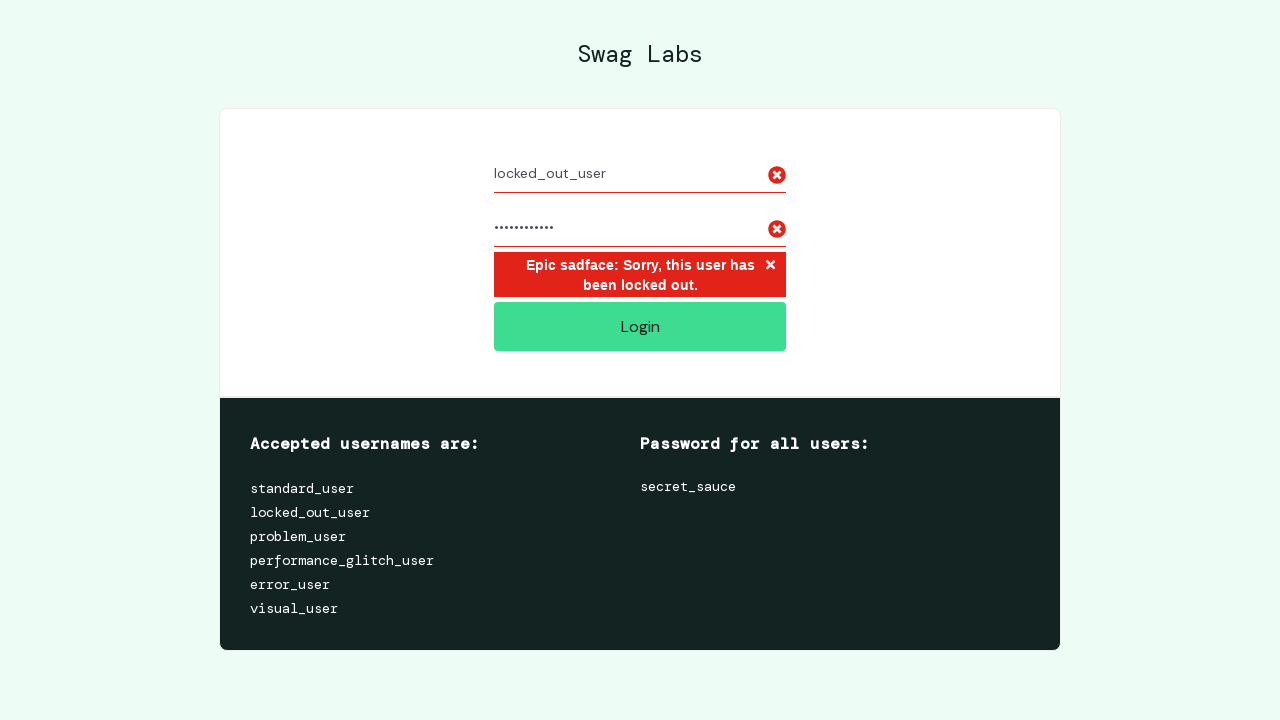

Verified locked out user error message displayed correctly
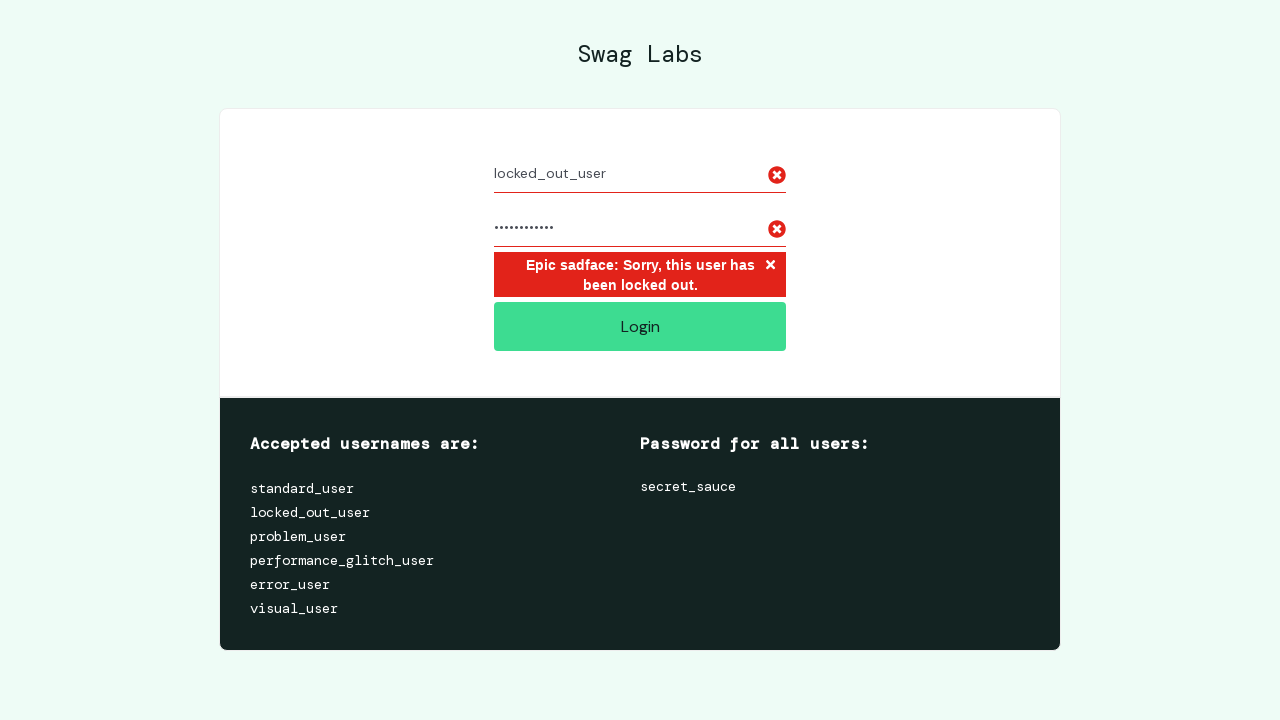

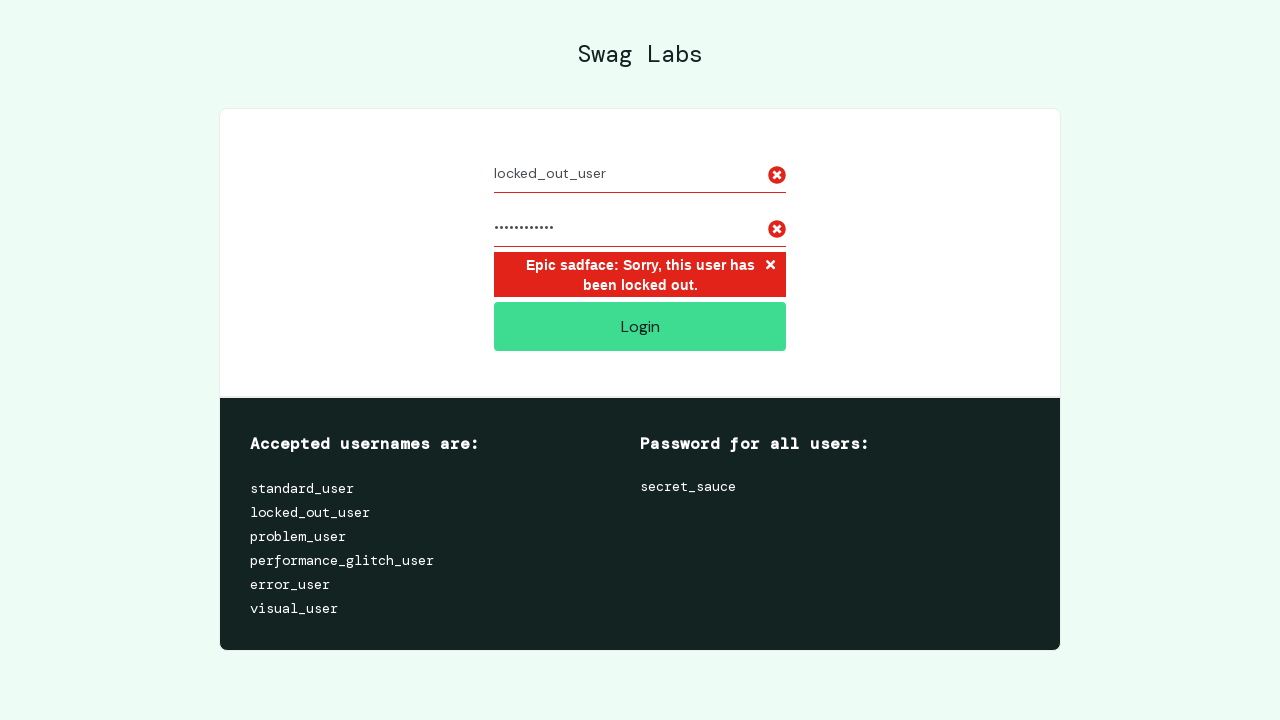